Tests alert handling functionality by clicking a button that triggers an alert and then accepting/dismissing the alert dialog

Starting URL: https://formy-project.herokuapp.com/switch-window

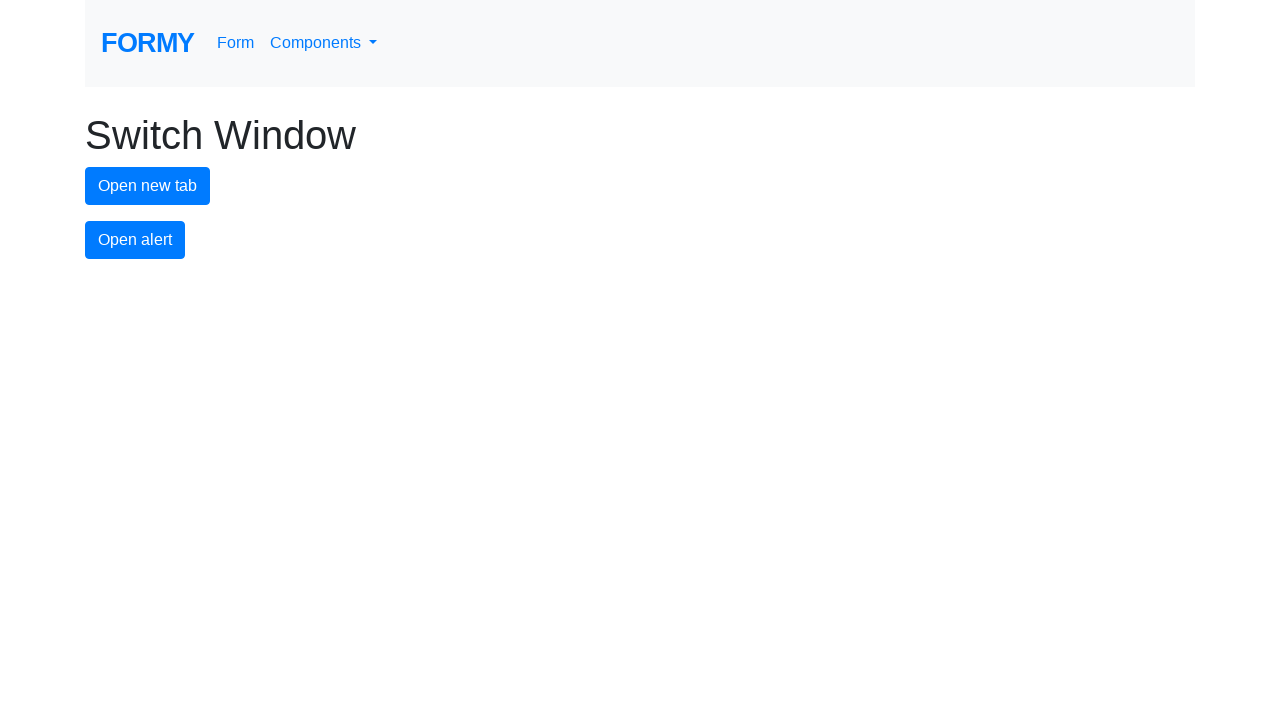

Clicked button to trigger alert dialog at (135, 240) on #alert-button
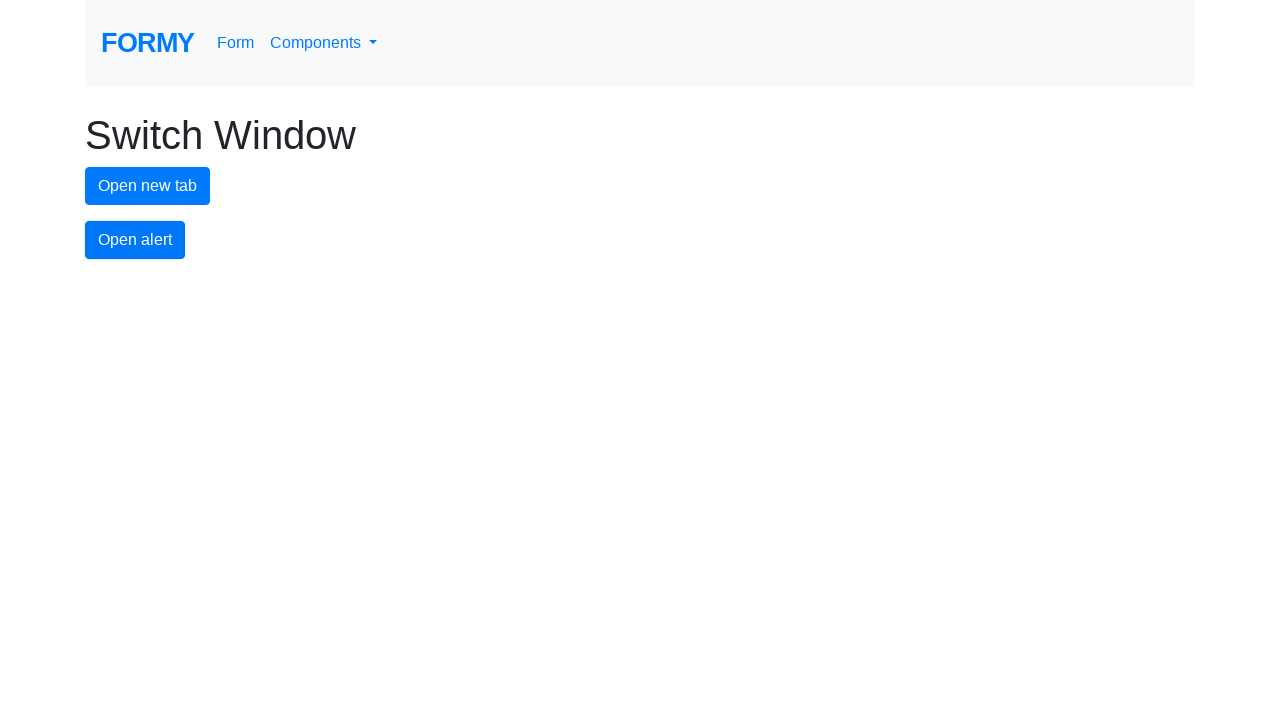

Set up dialog handler to accept alerts
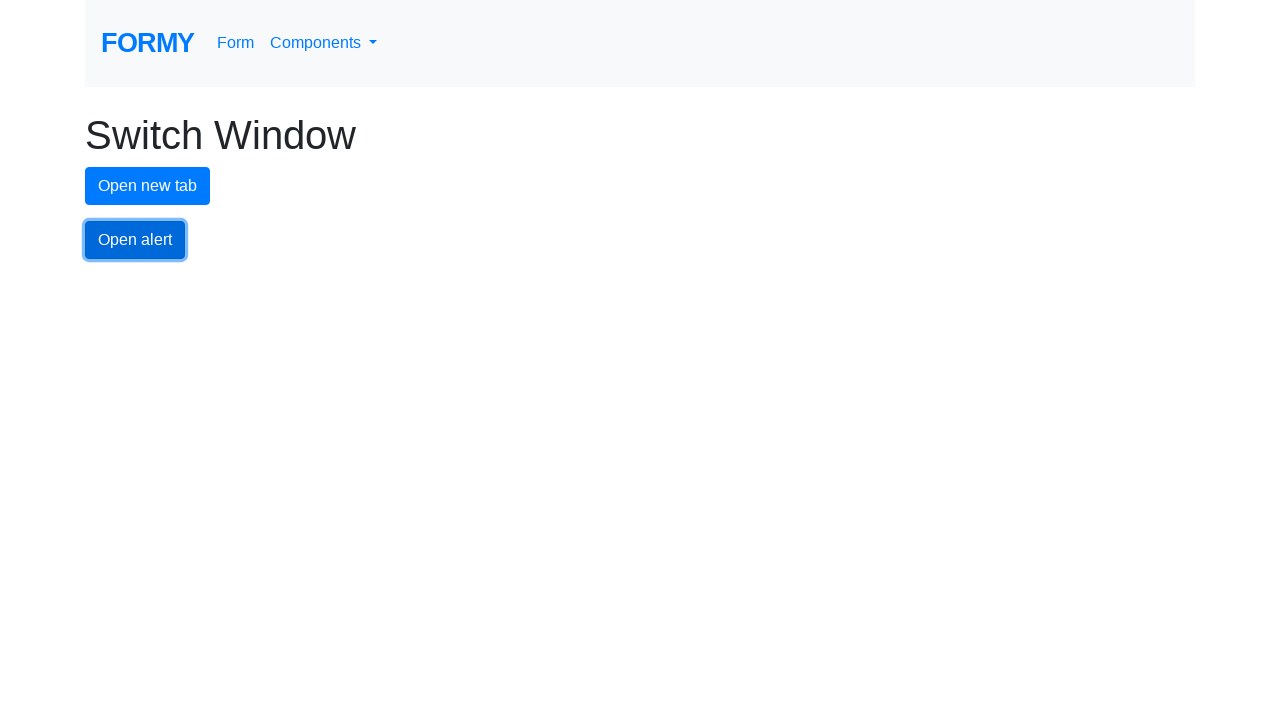

Clicked alert button again at (135, 240) on #alert-button
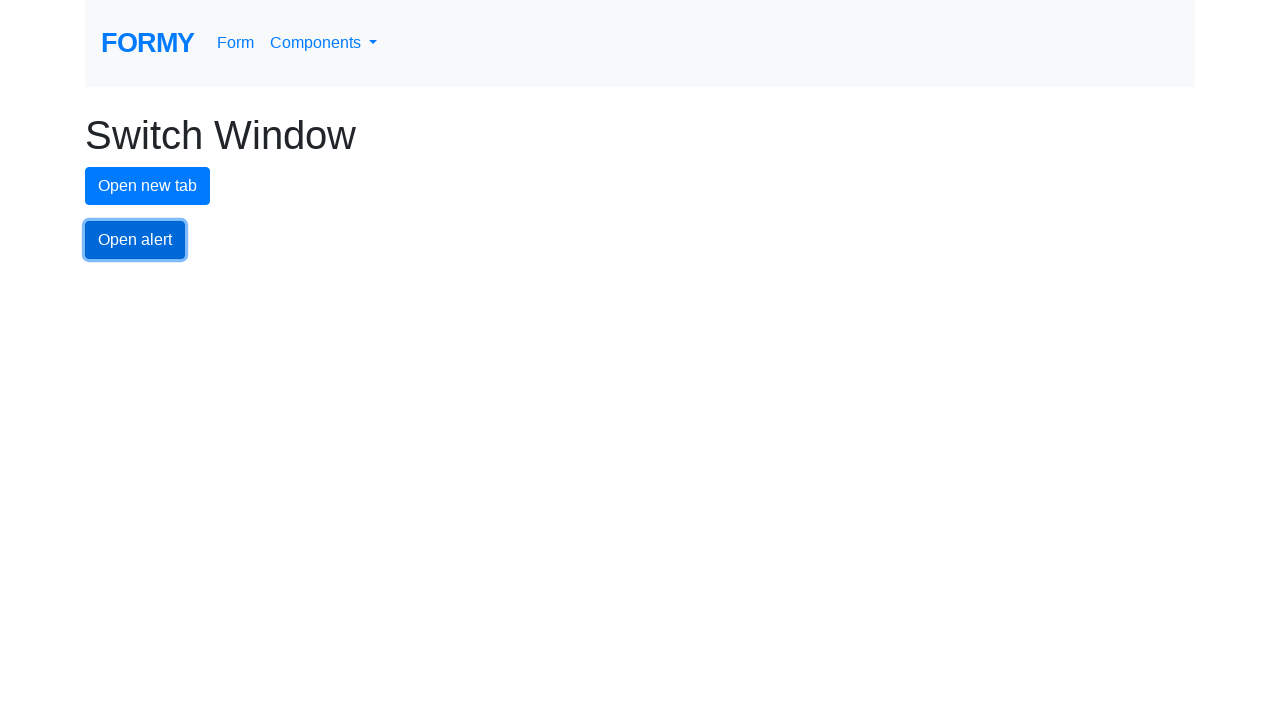

Waited for alert dialog to be processed
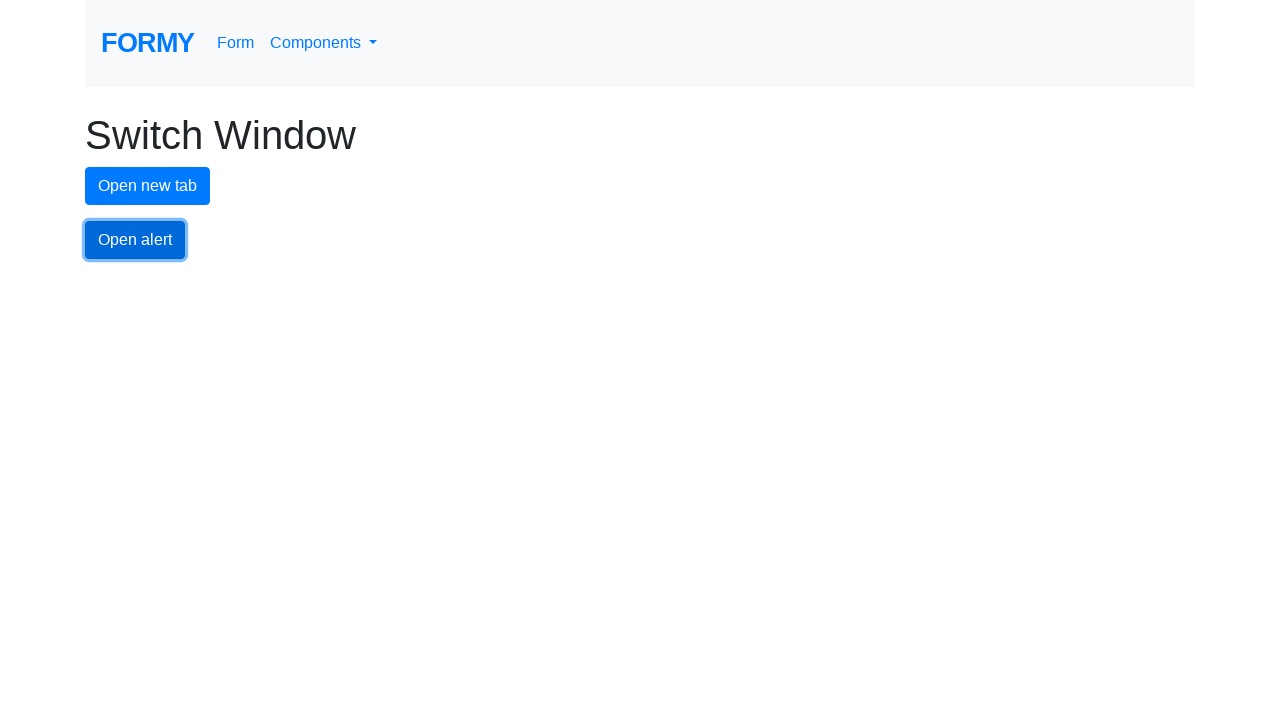

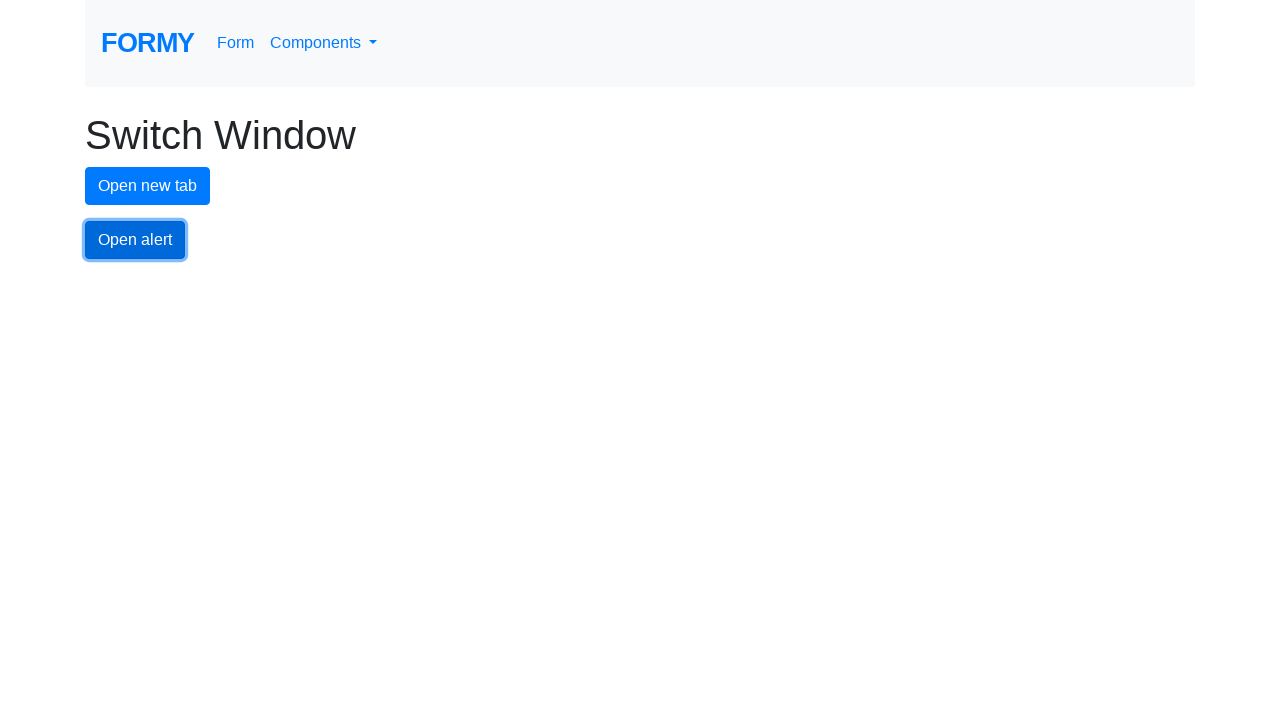